Tests the forgot password form by filling in an email address and submitting the form to request password reset instructions.

Starting URL: https://practice.expandtesting.com/forgot-password

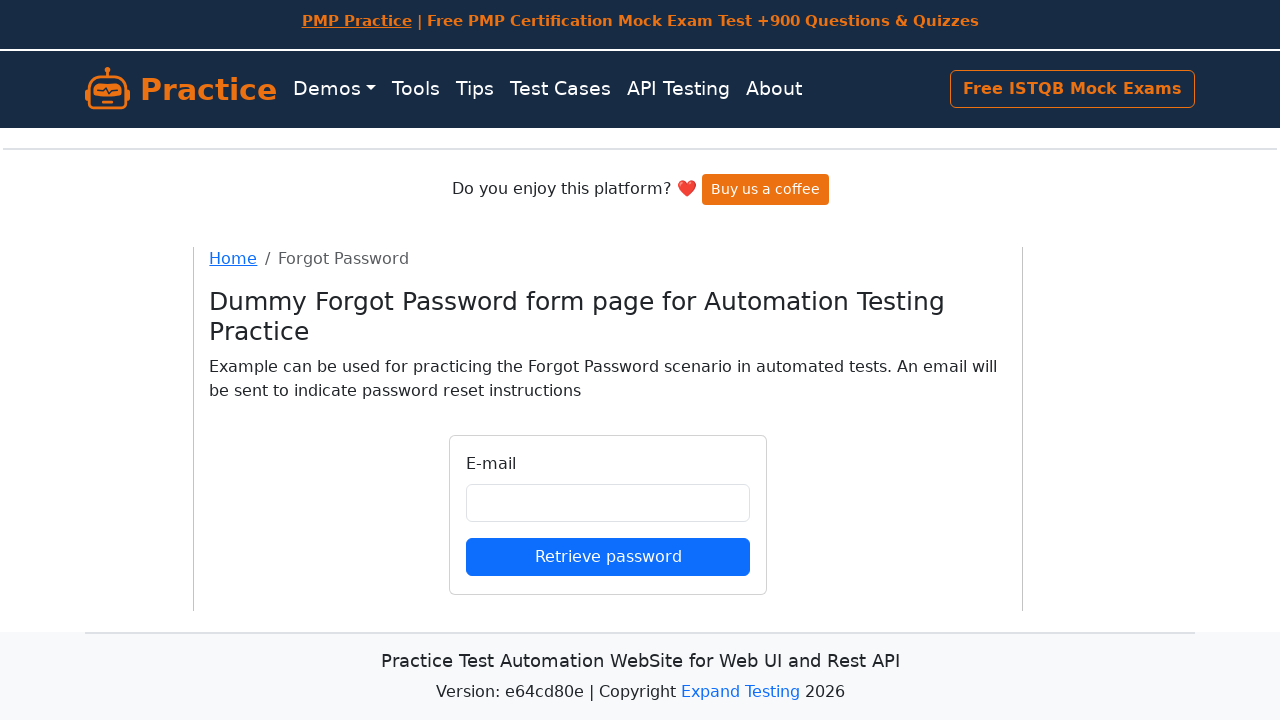

Filled email field with 'johndoe@example.com' on input#email
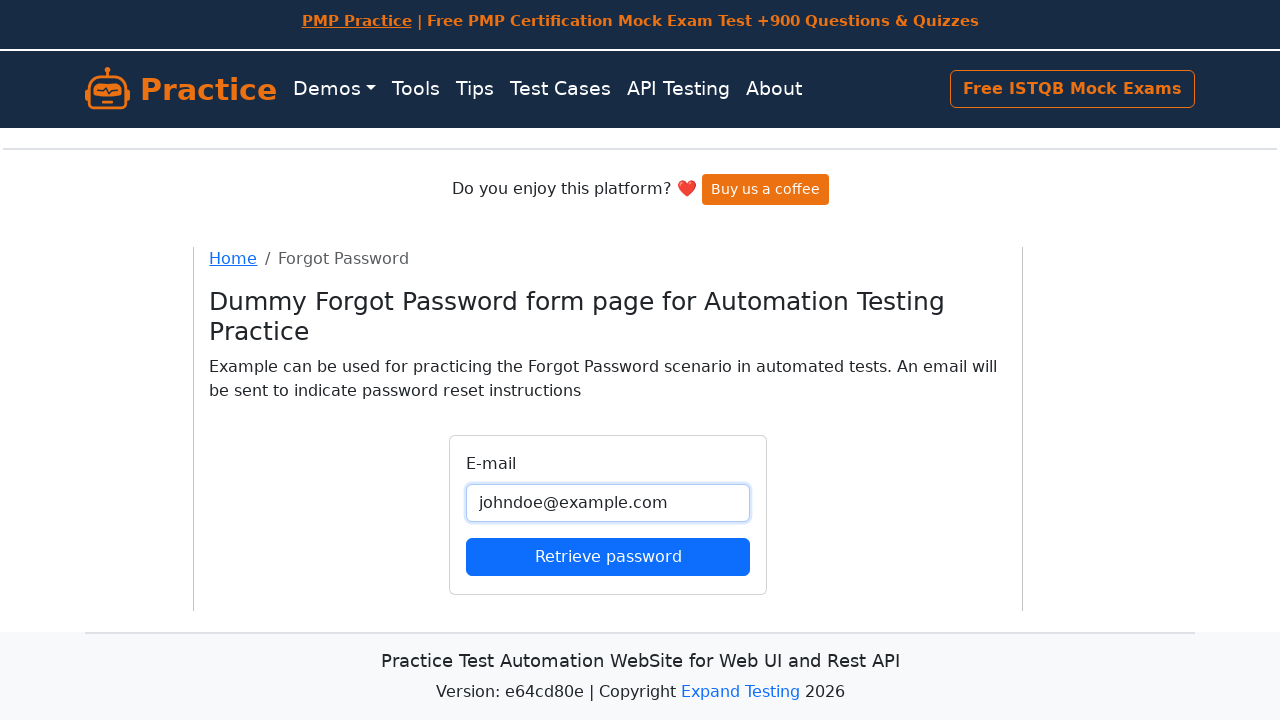

Clicked submit button to request password reset at (608, 556) on button[type='submit']
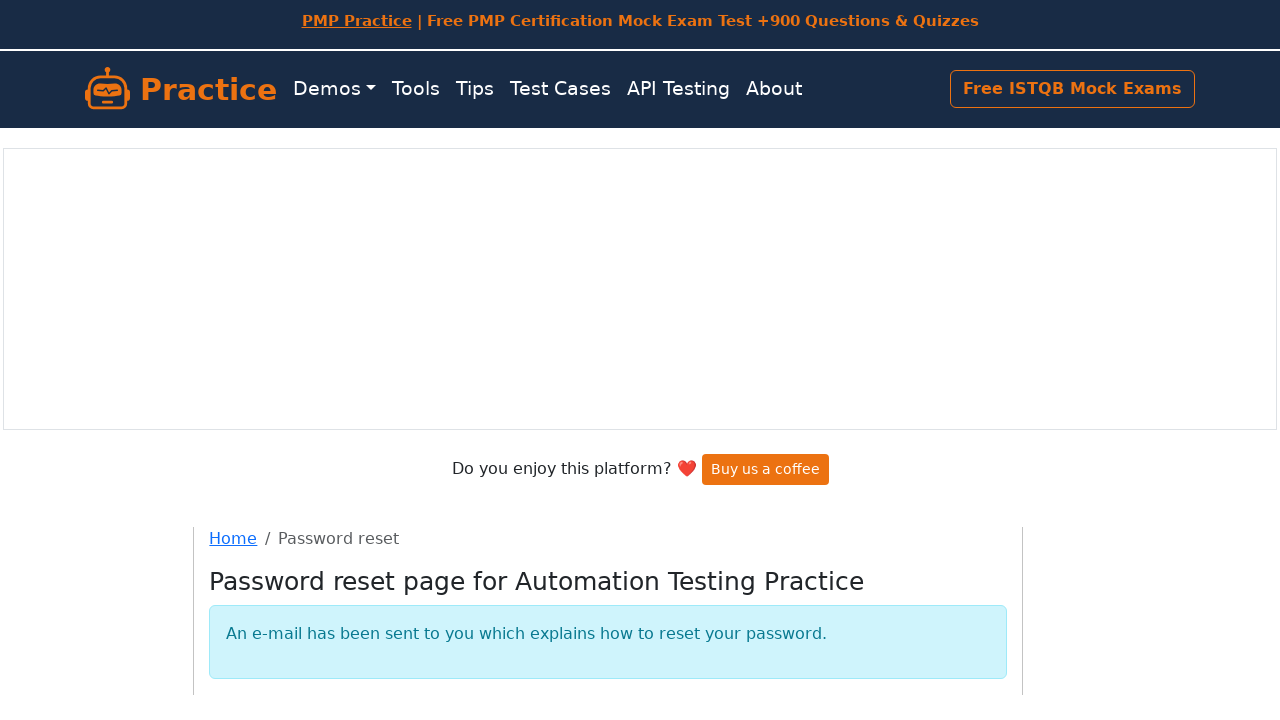

Form submission completed and page loaded
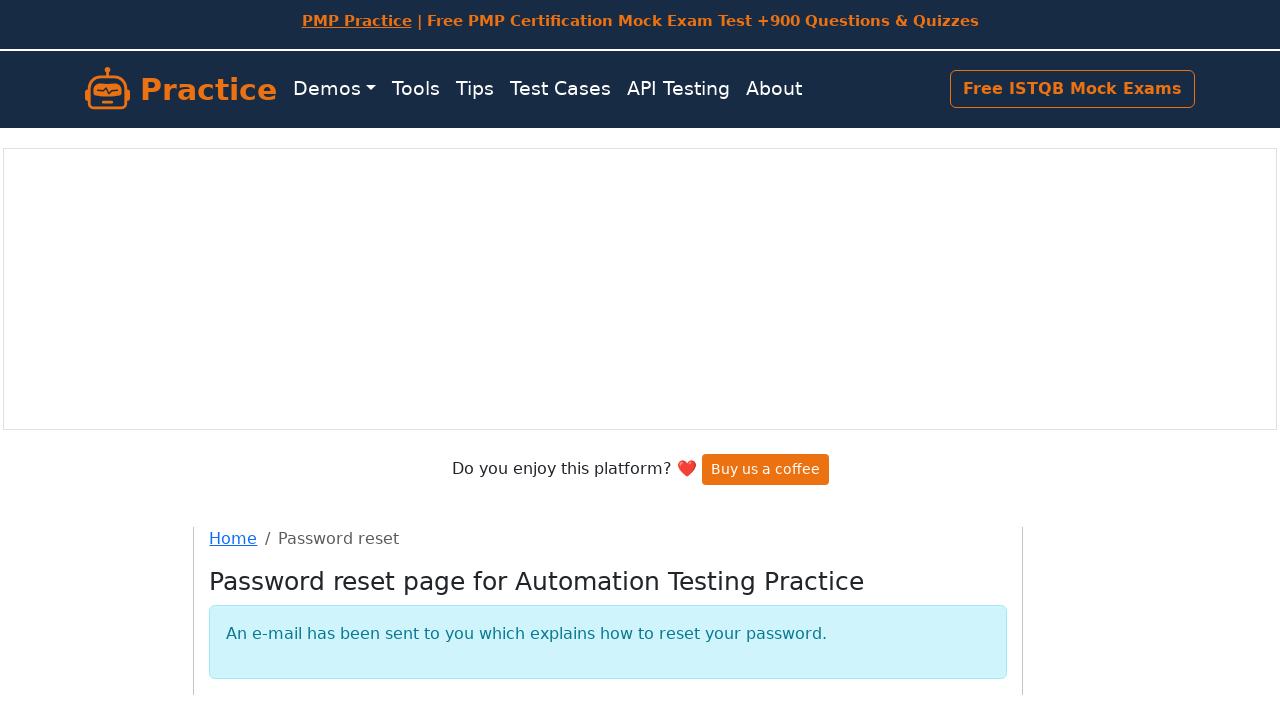

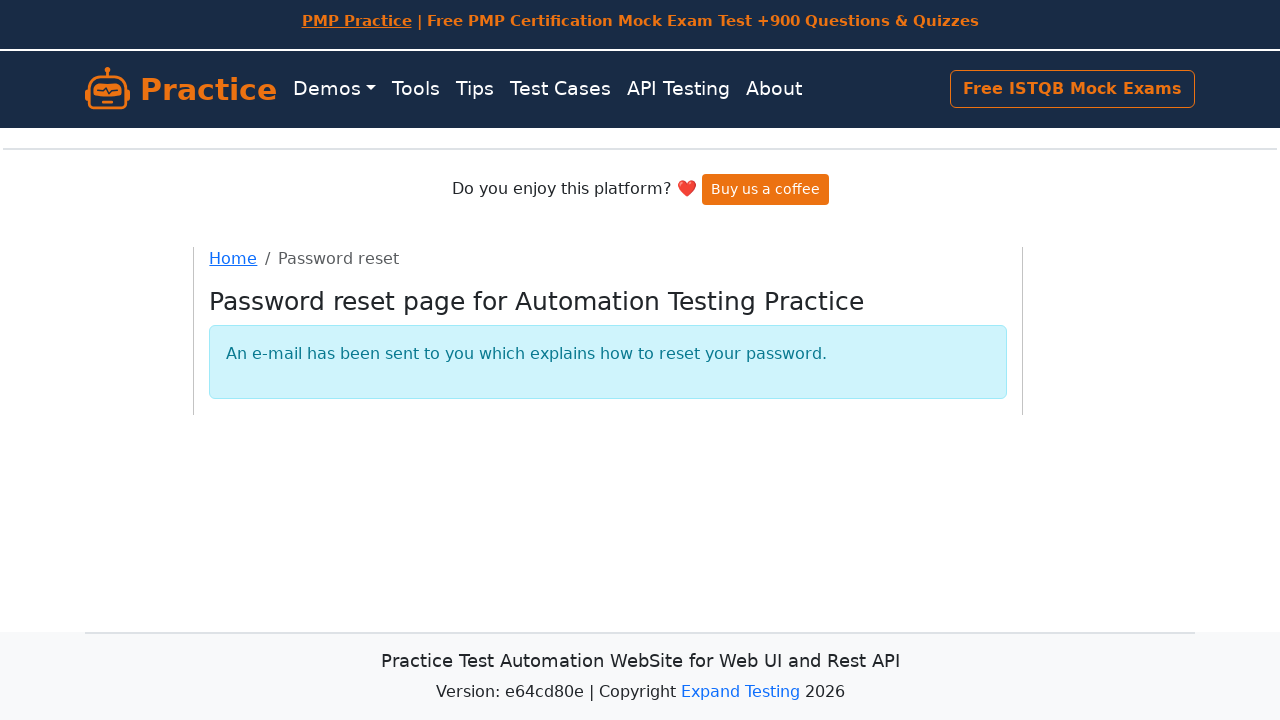